Shortcut Playwright test that navigates to the Rahul Shetty Academy homepage

Starting URL: https://rahulshettyacademy.com

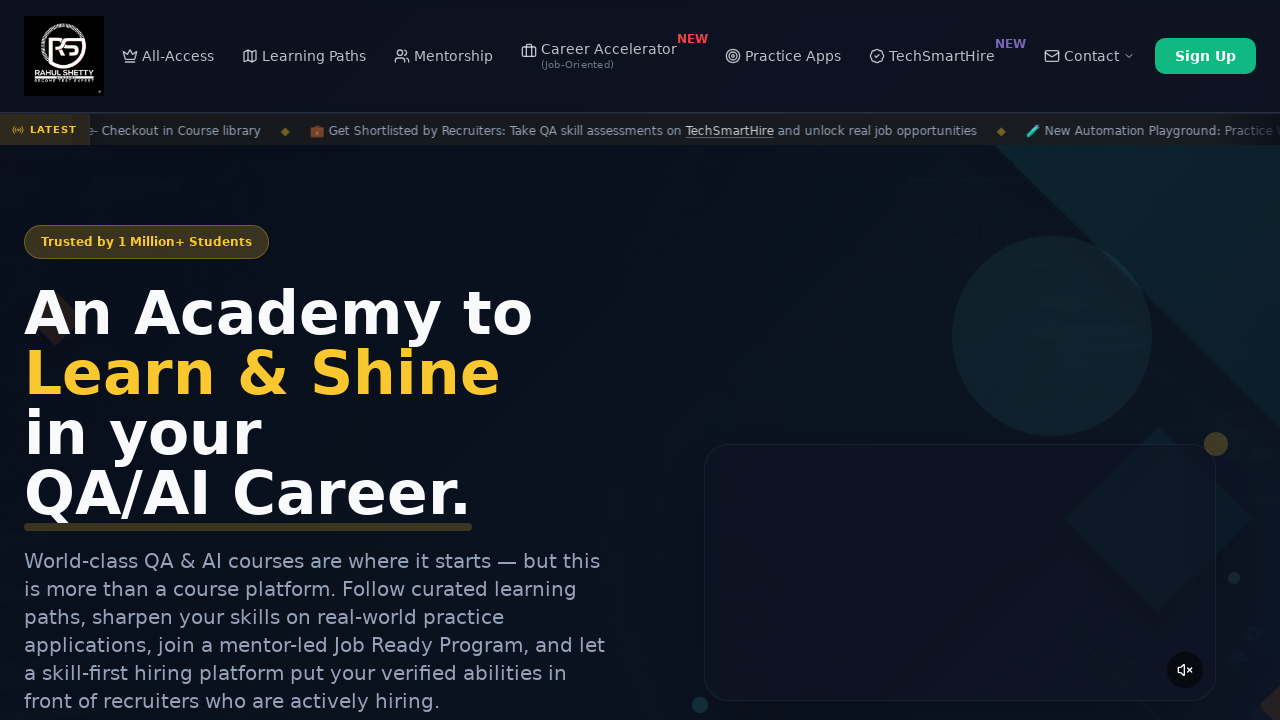

Waited for Rahul Shetty Academy homepage to load (domcontentloaded)
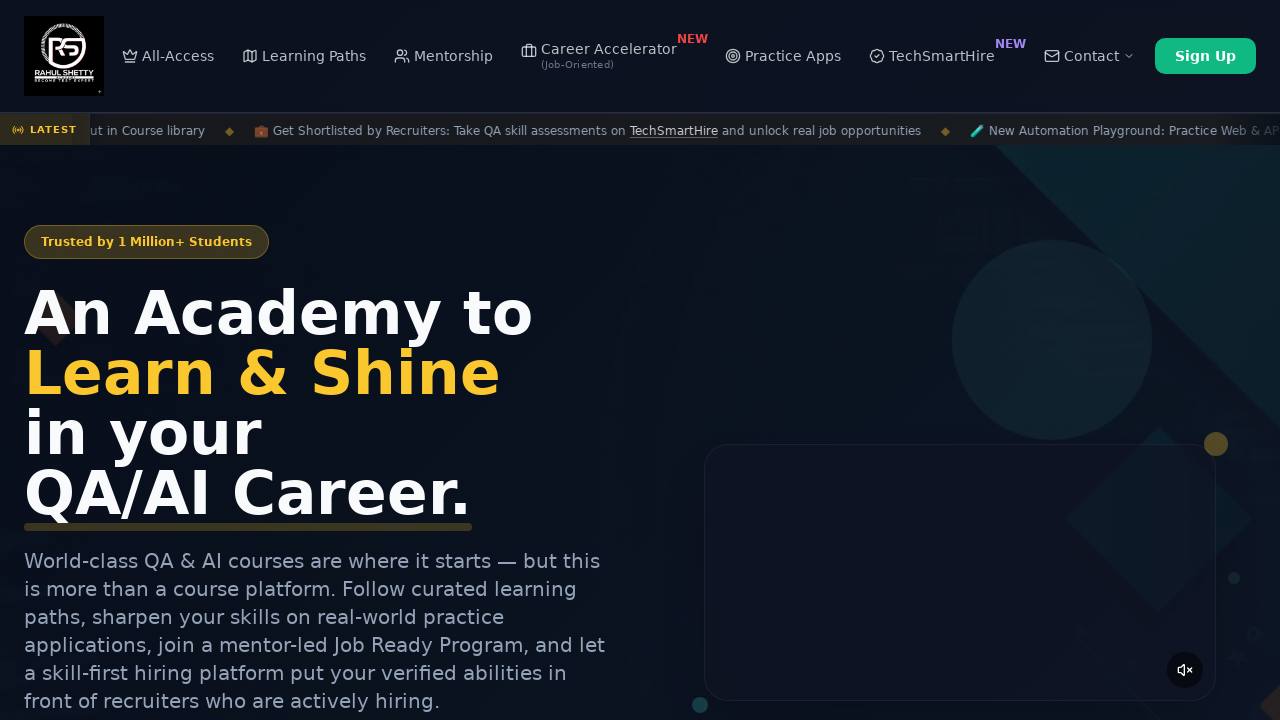

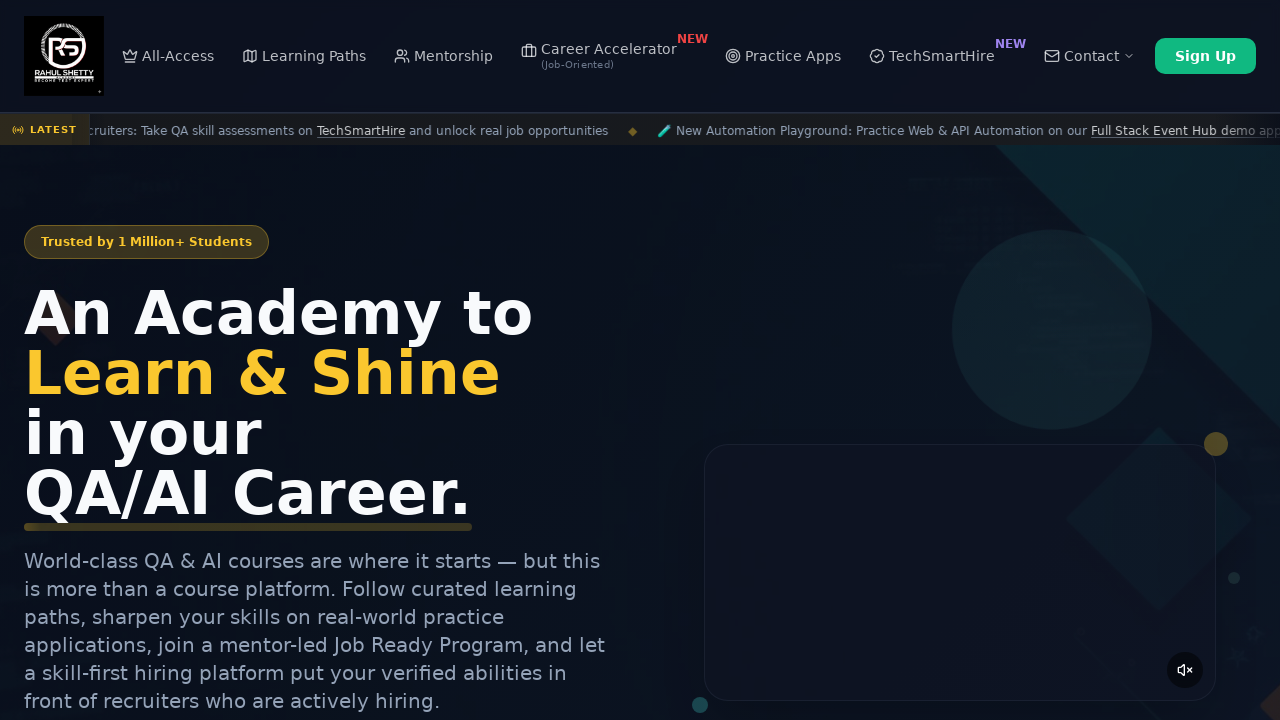